Navigates to Test Diary website and verifies the page title

Starting URL: http://www.testdiary.com/

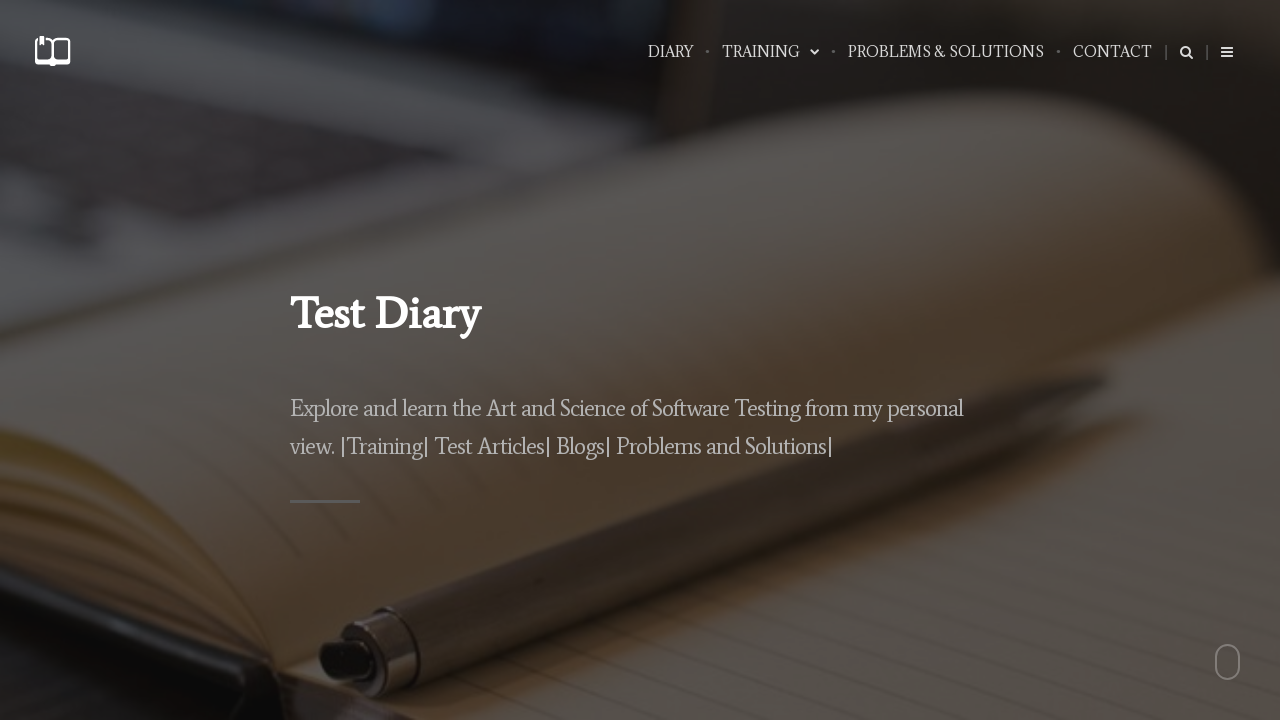

Navigated to Test Diary website at http://www.testdiary.com/
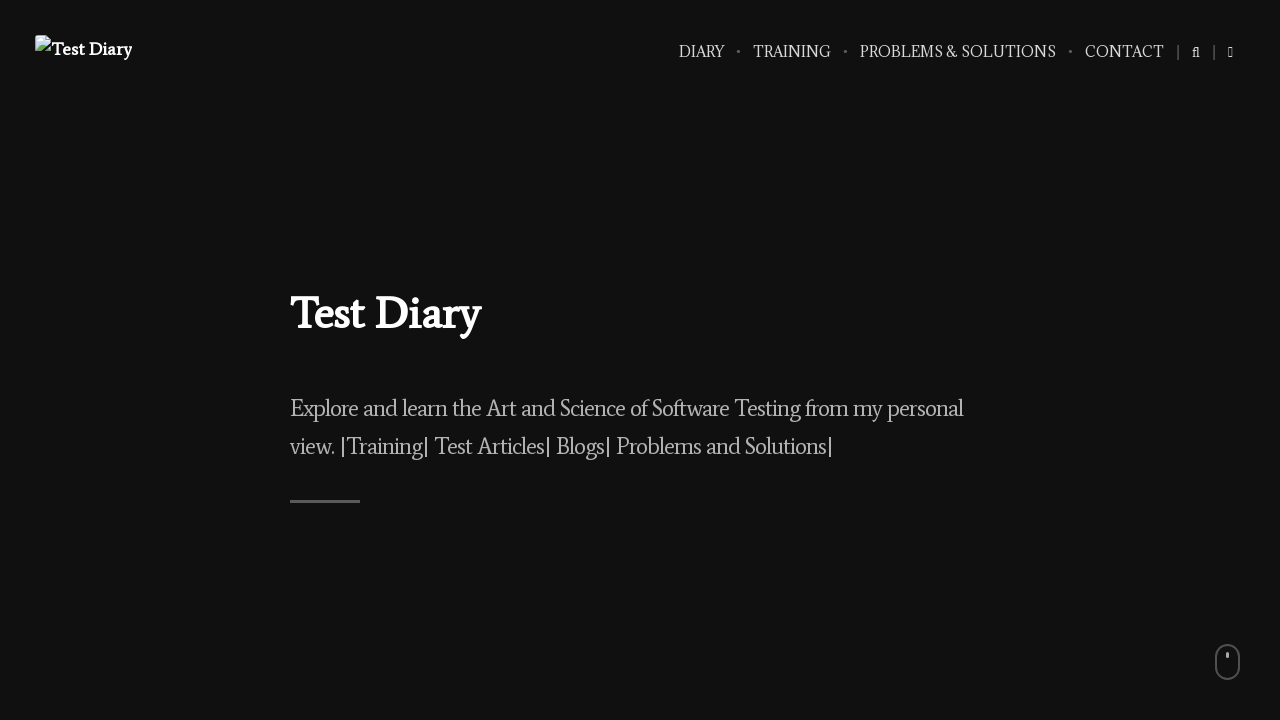

Retrieved page title
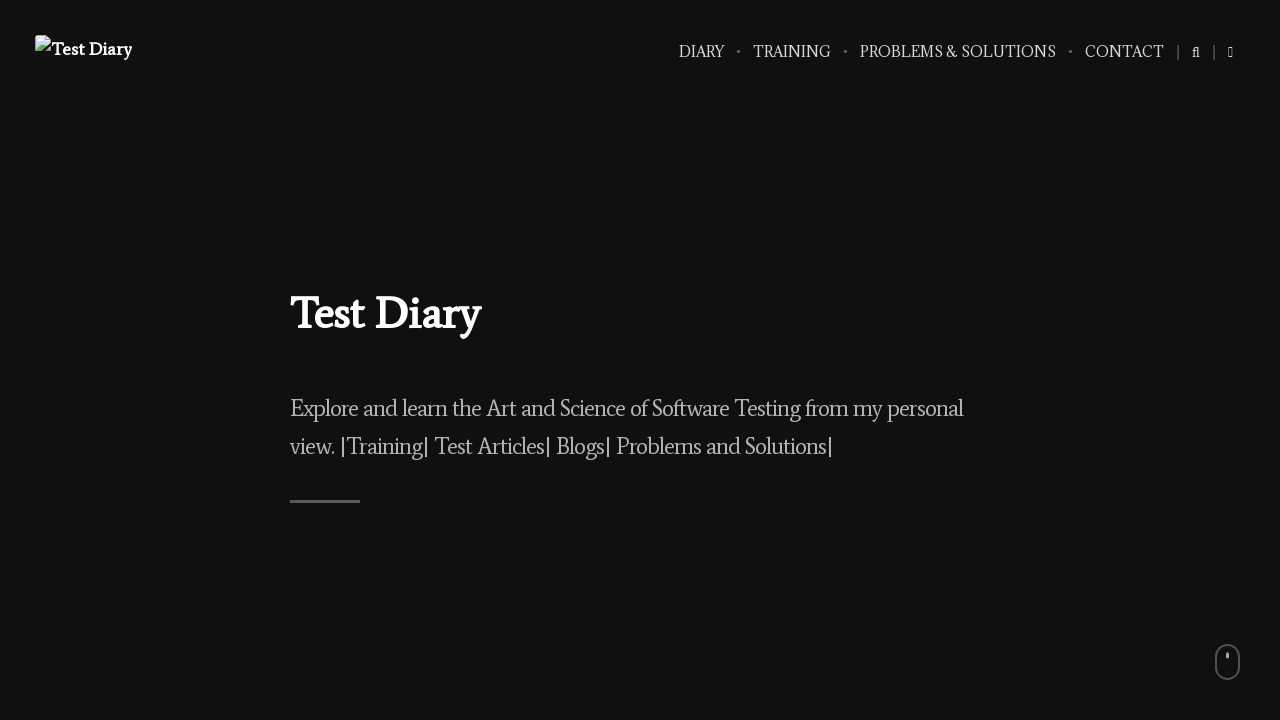

Page title verification successful - correct title 'Test Diary - A software testers guide' is displayed
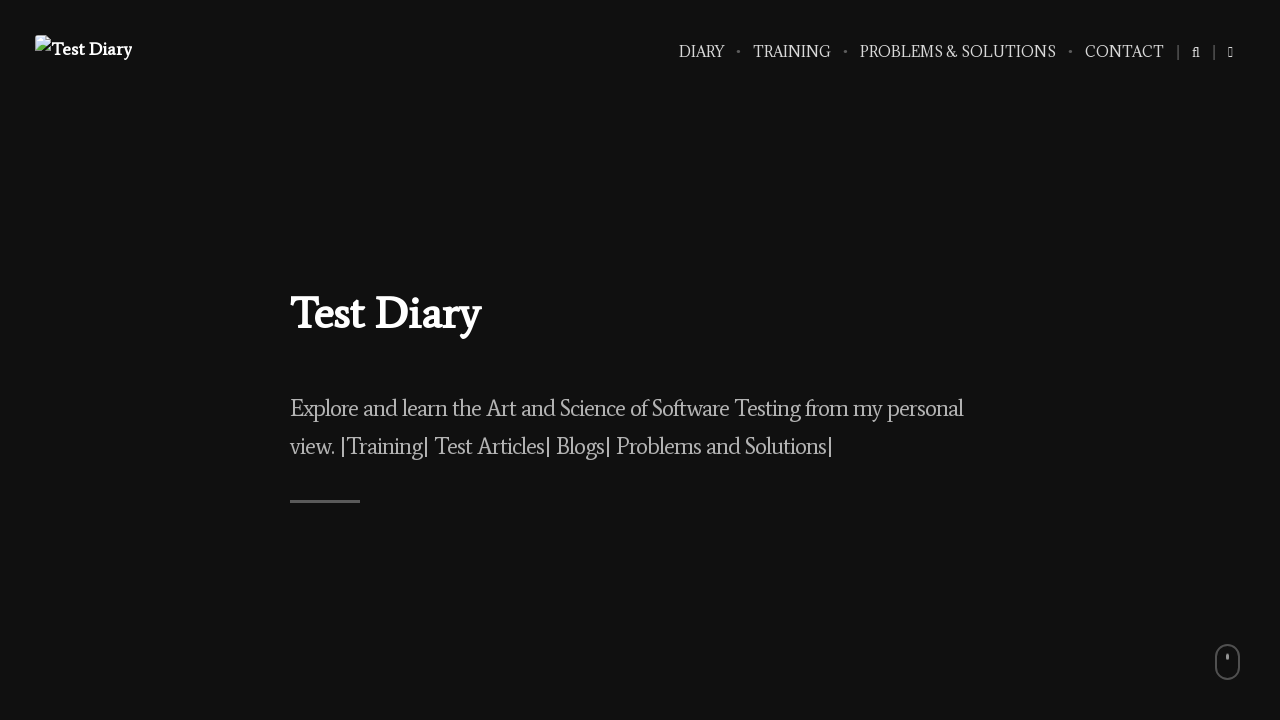

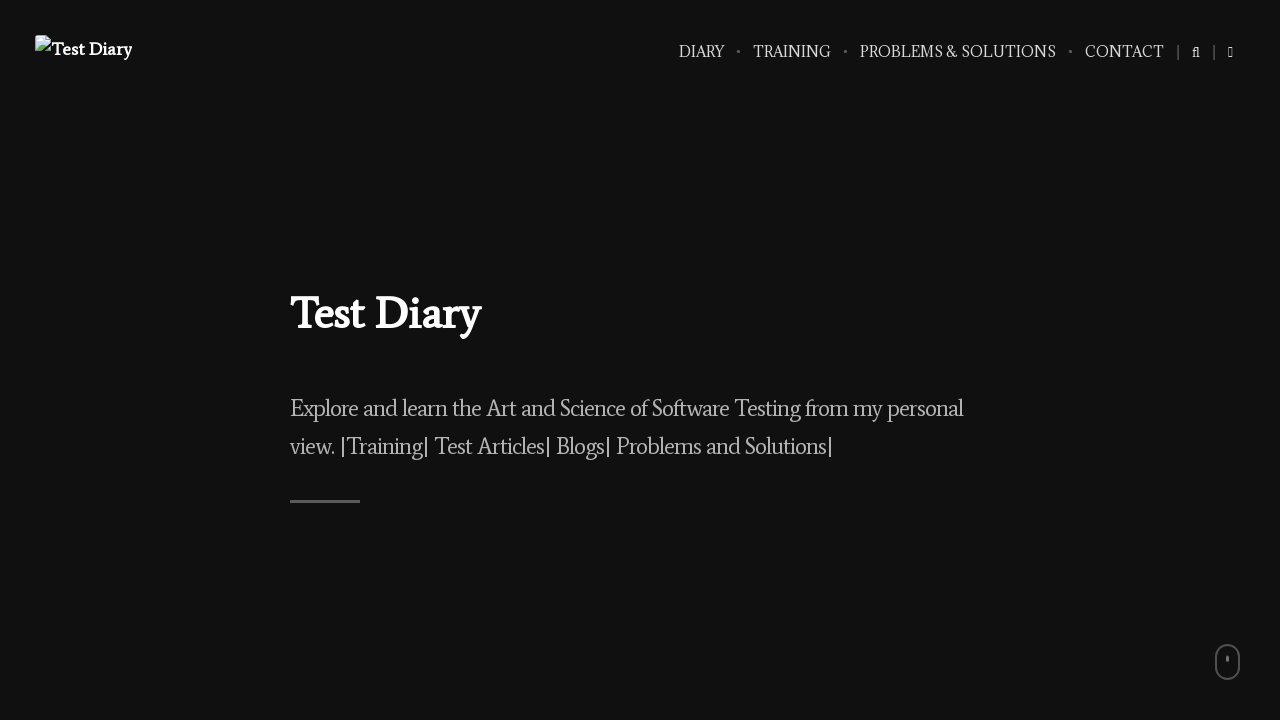